Tests sorting a table's Due column using semantic class-based locators for better maintainability

Starting URL: http://the-internet.herokuapp.com/tables

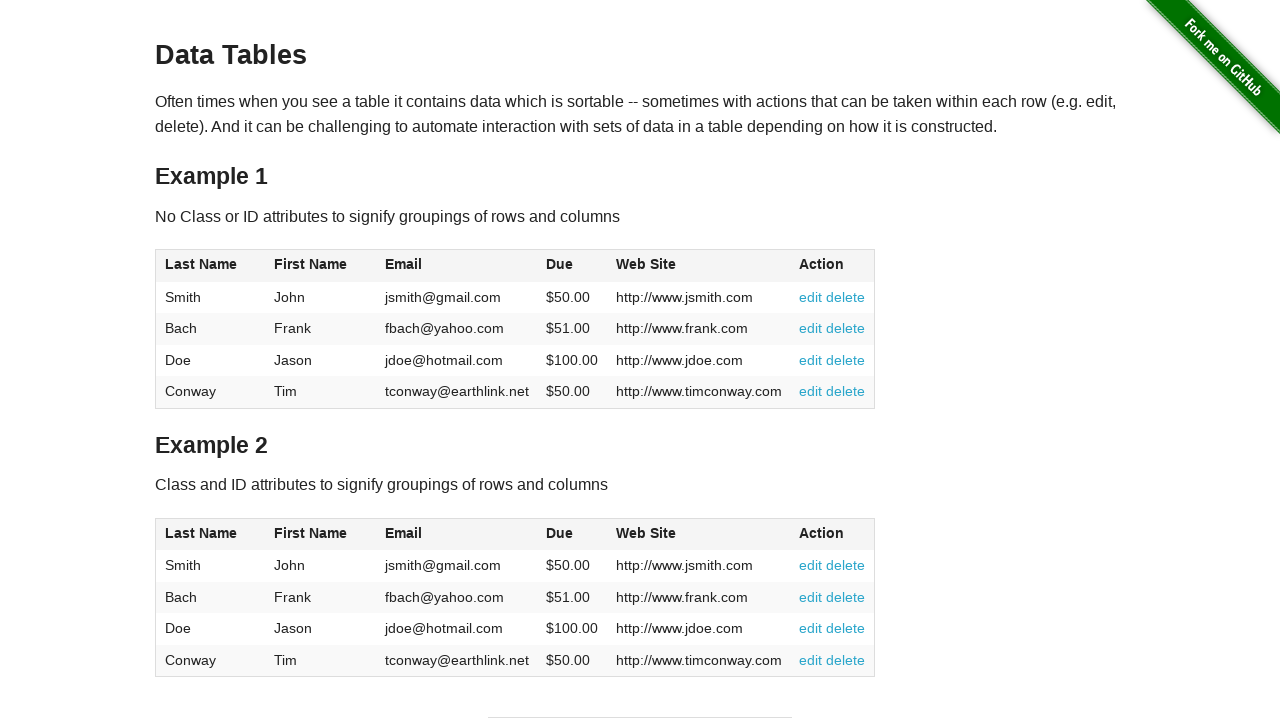

Clicked Due column header to sort at (560, 533) on #table2 thead .dues
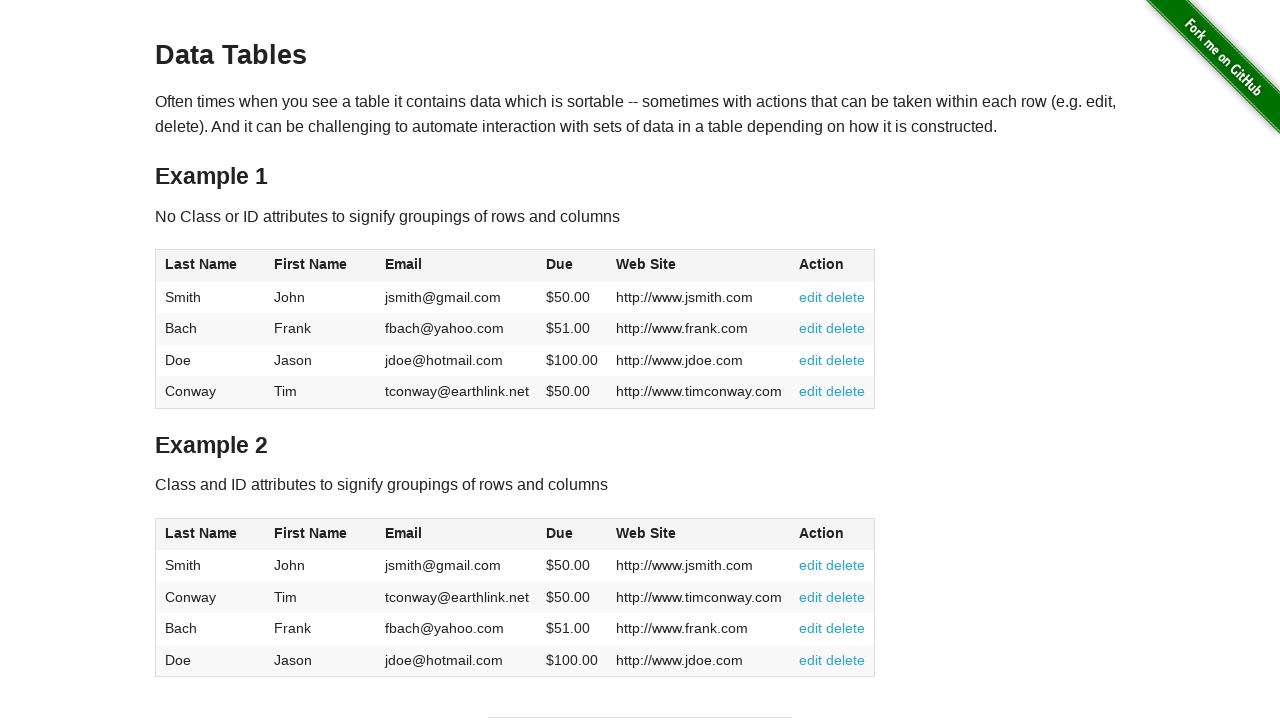

Due column values loaded after sorting
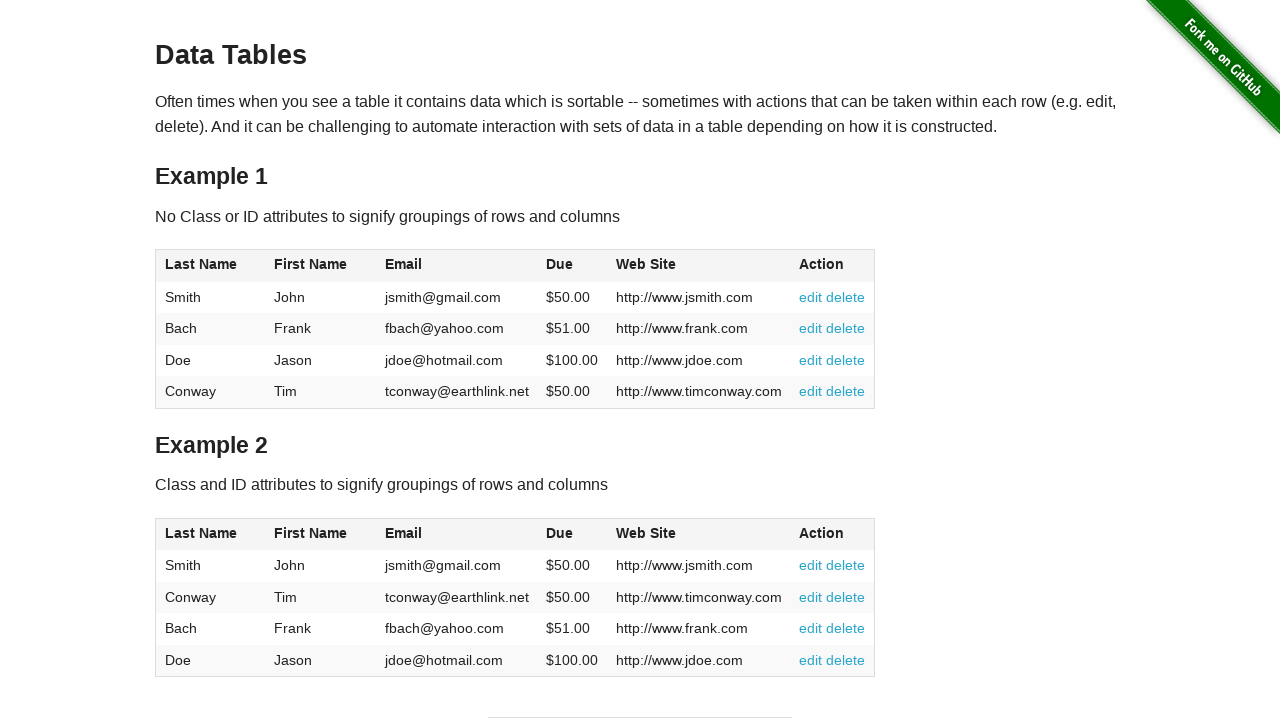

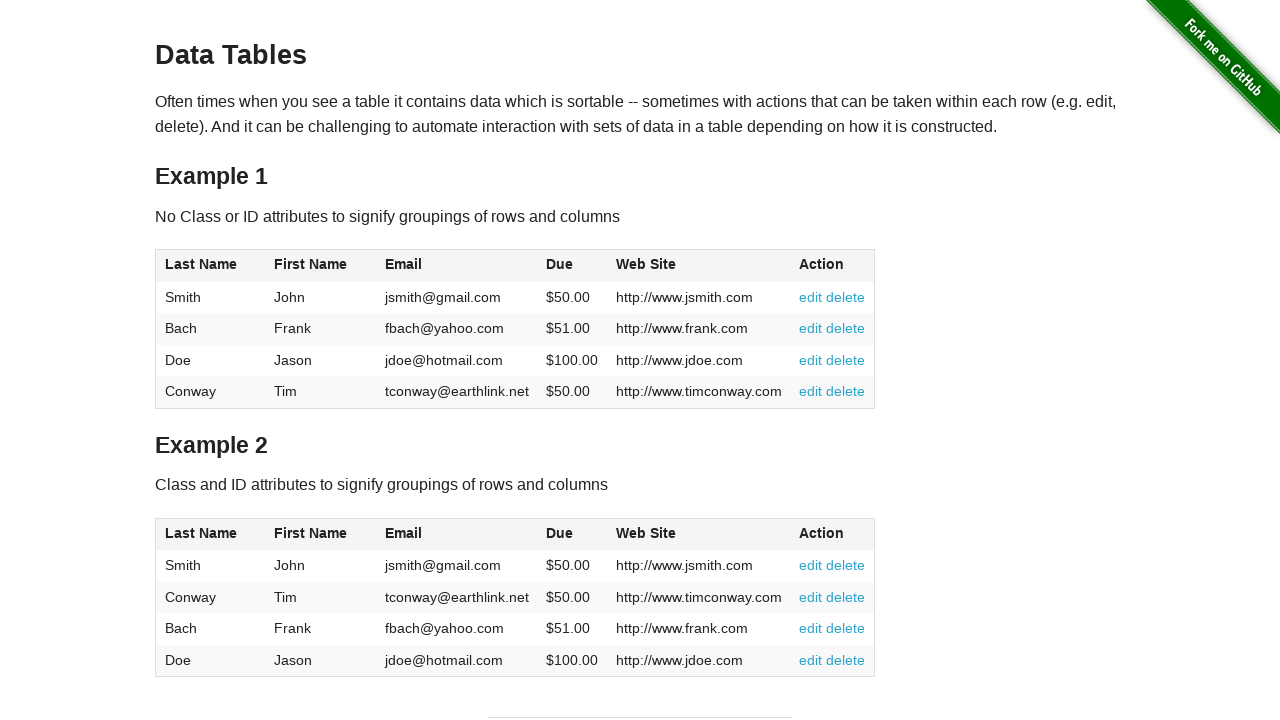